Tests dropdown selection by finding the dropdown element, iterating through options, clicking the desired option, and verifying the selection was made correctly.

Starting URL: http://the-internet.herokuapp.com/dropdown

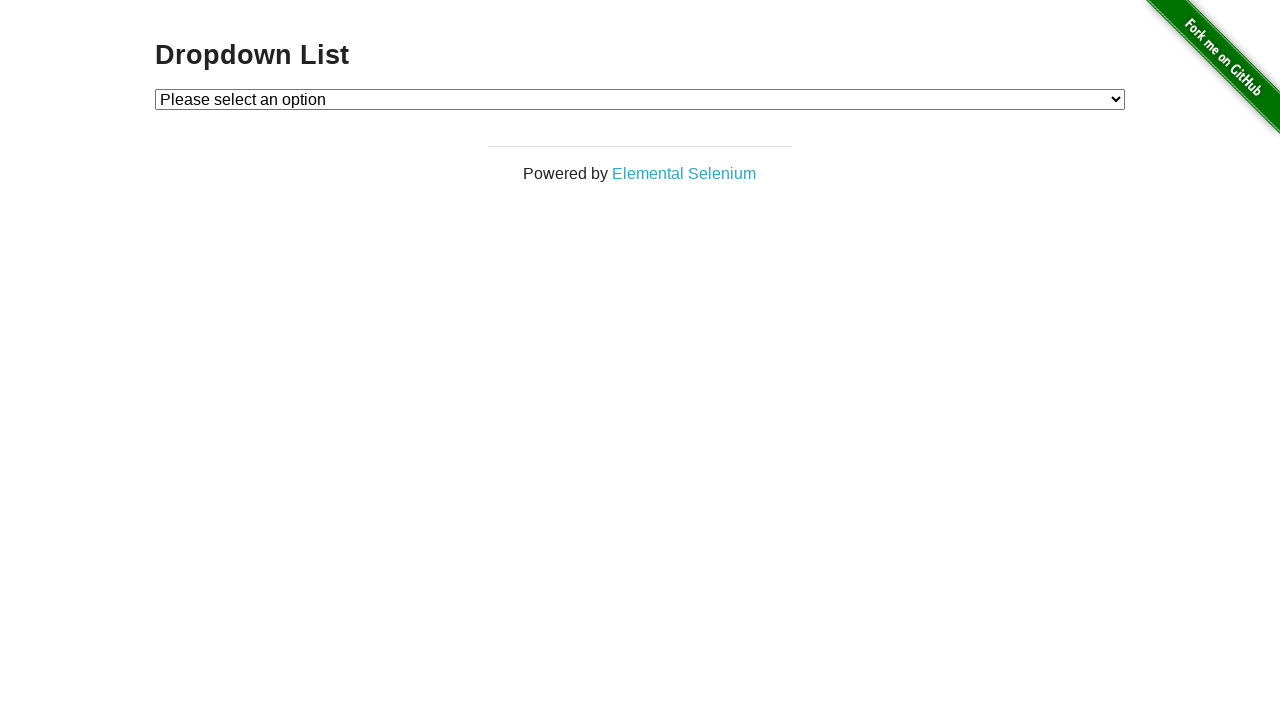

Navigated to dropdown test page
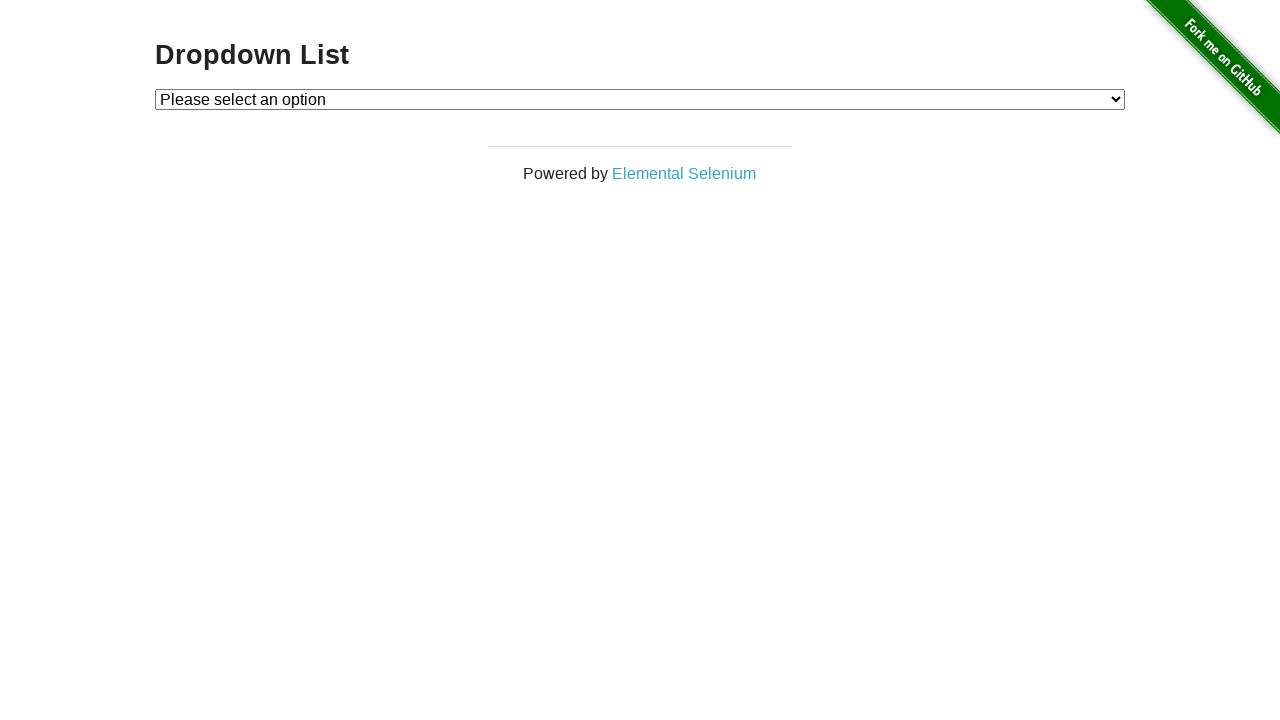

Selected 'Option 1' from dropdown on #dropdown
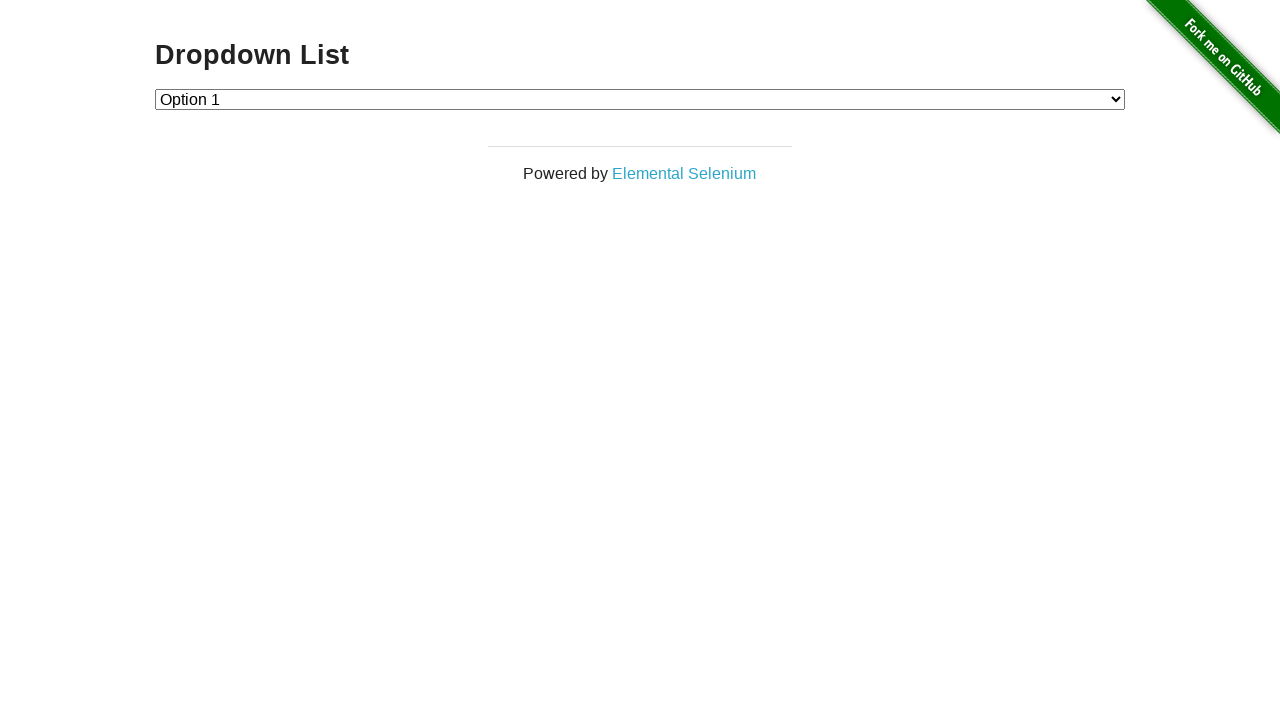

Retrieved selected dropdown value
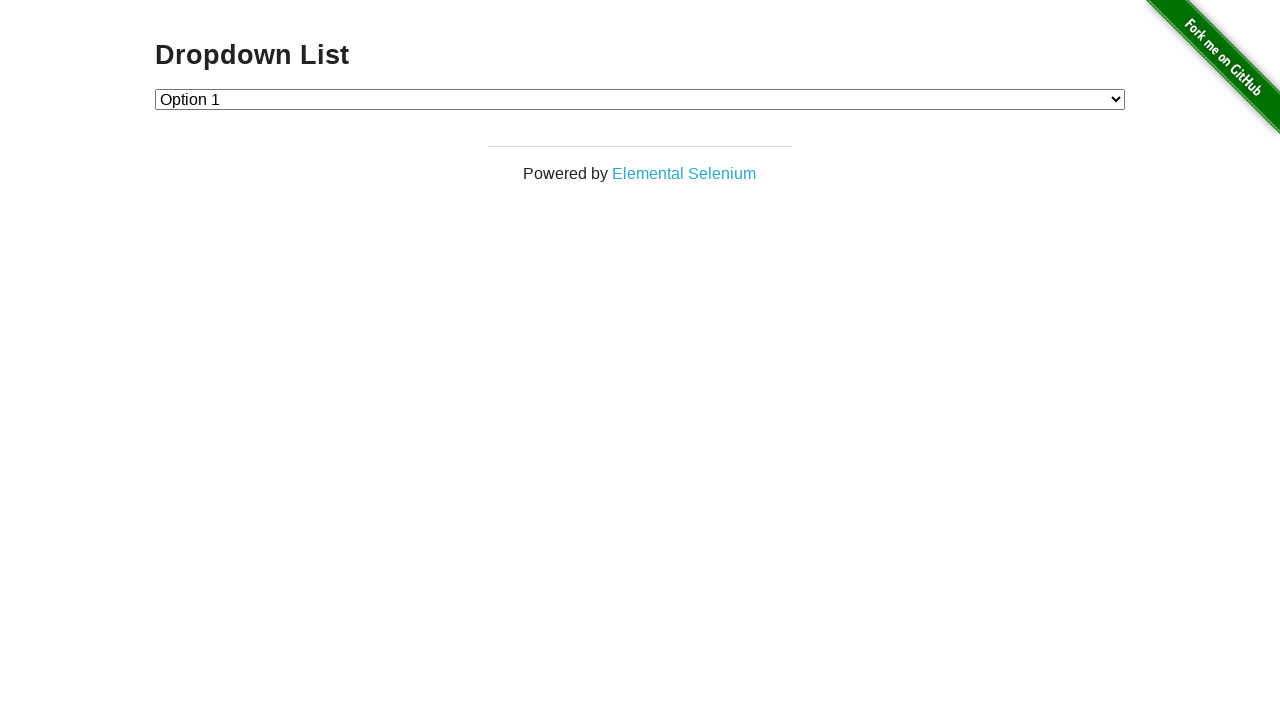

Verified that 'Option 1' (value '1') is correctly selected
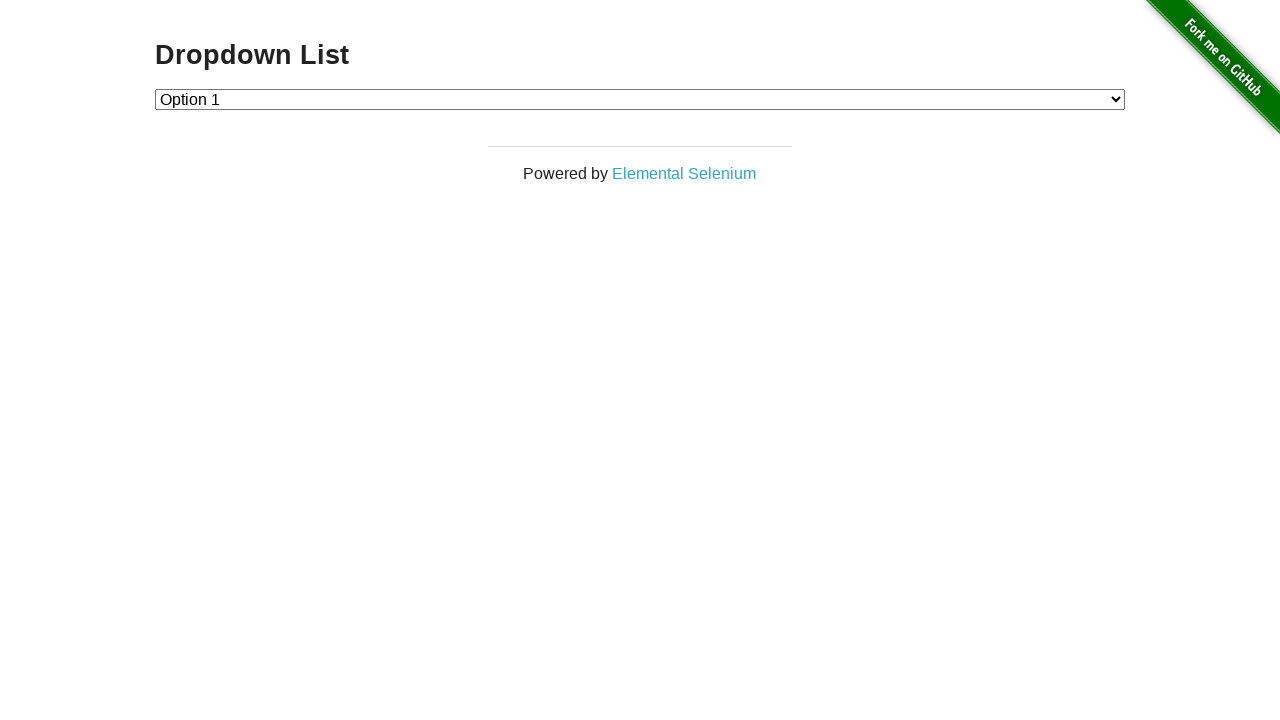

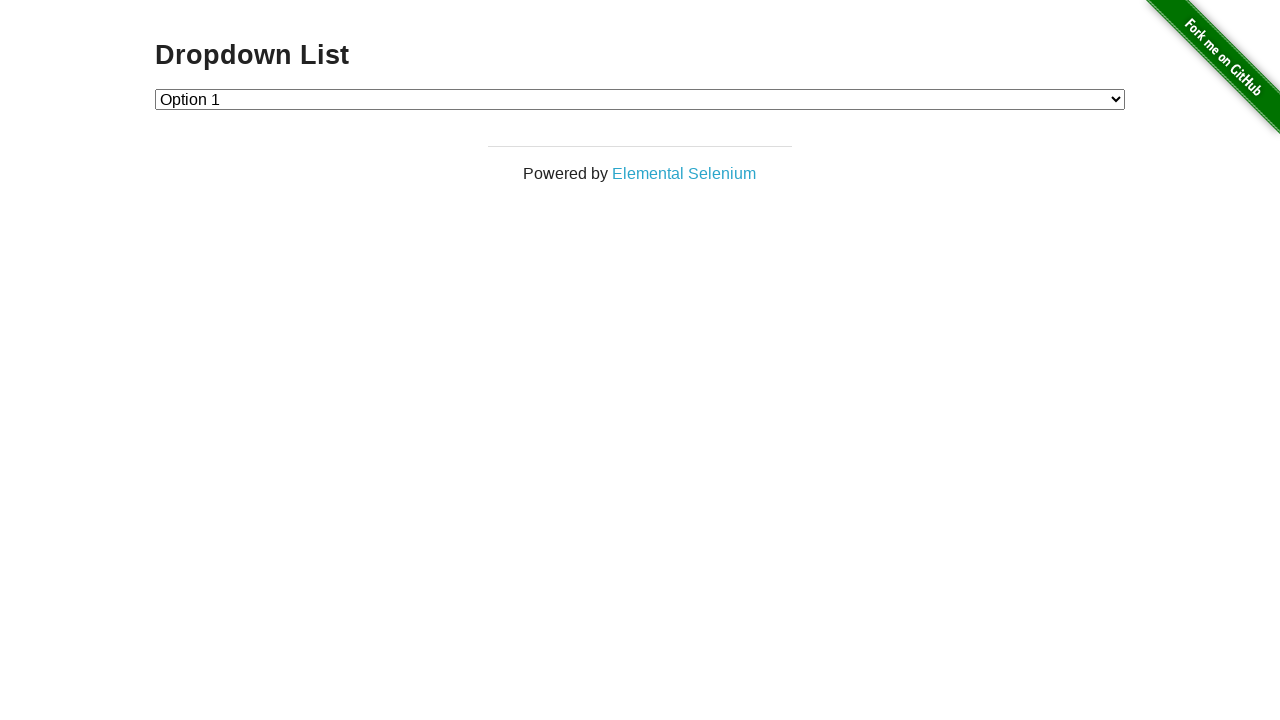